Tests that edits are saved when the input field loses focus (blur event)

Starting URL: https://demo.playwright.dev/todomvc

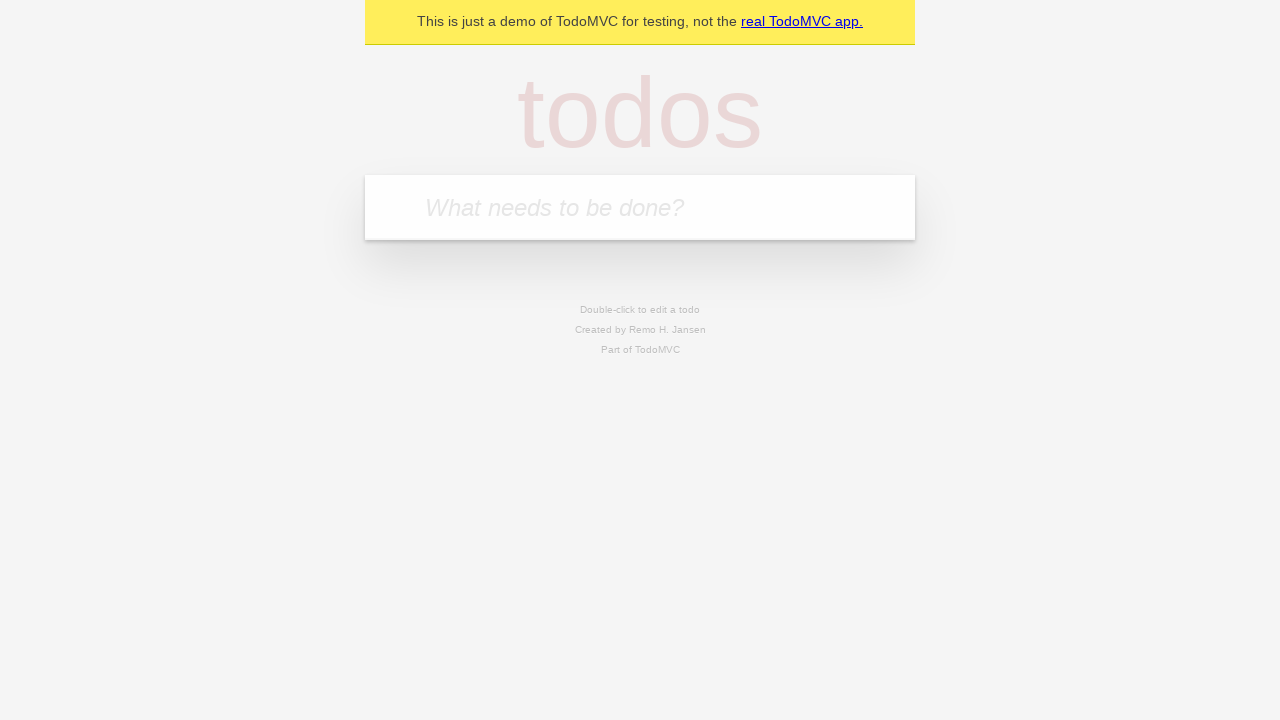

Filled new todo input with 'buy some cheese' on internal:attr=[placeholder="What needs to be done?"i]
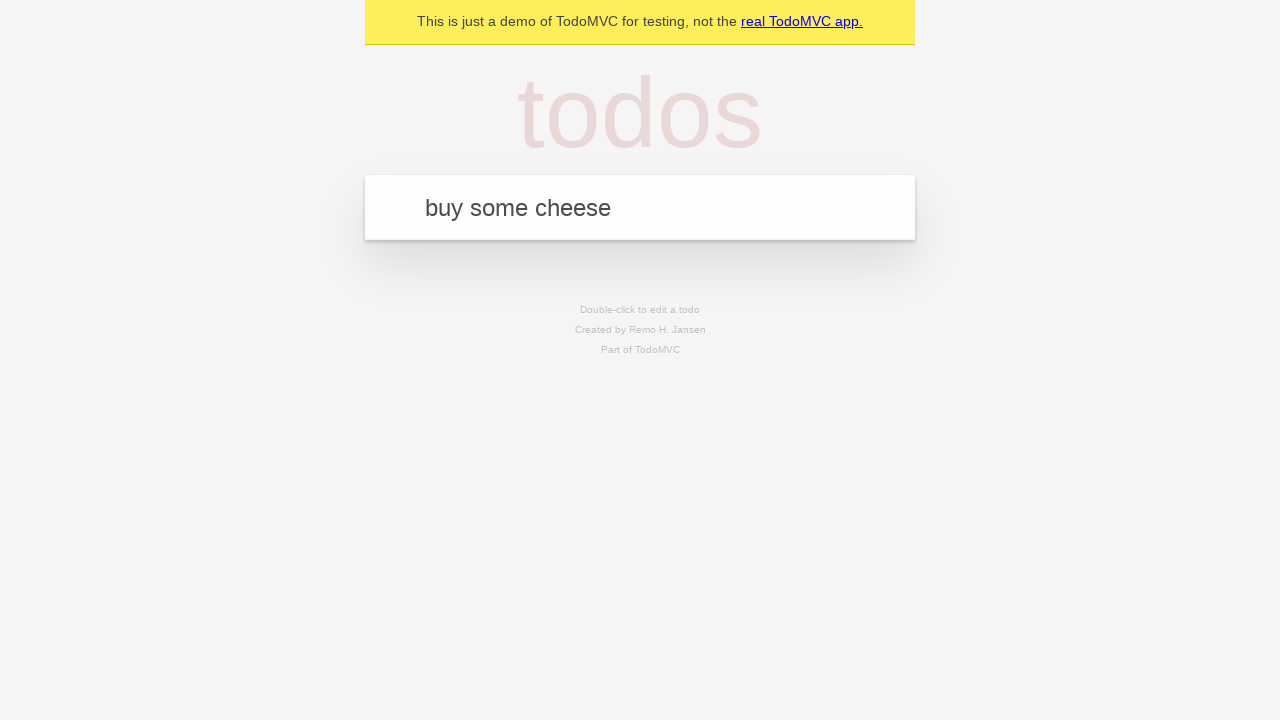

Pressed Enter to add todo 'buy some cheese' on internal:attr=[placeholder="What needs to be done?"i]
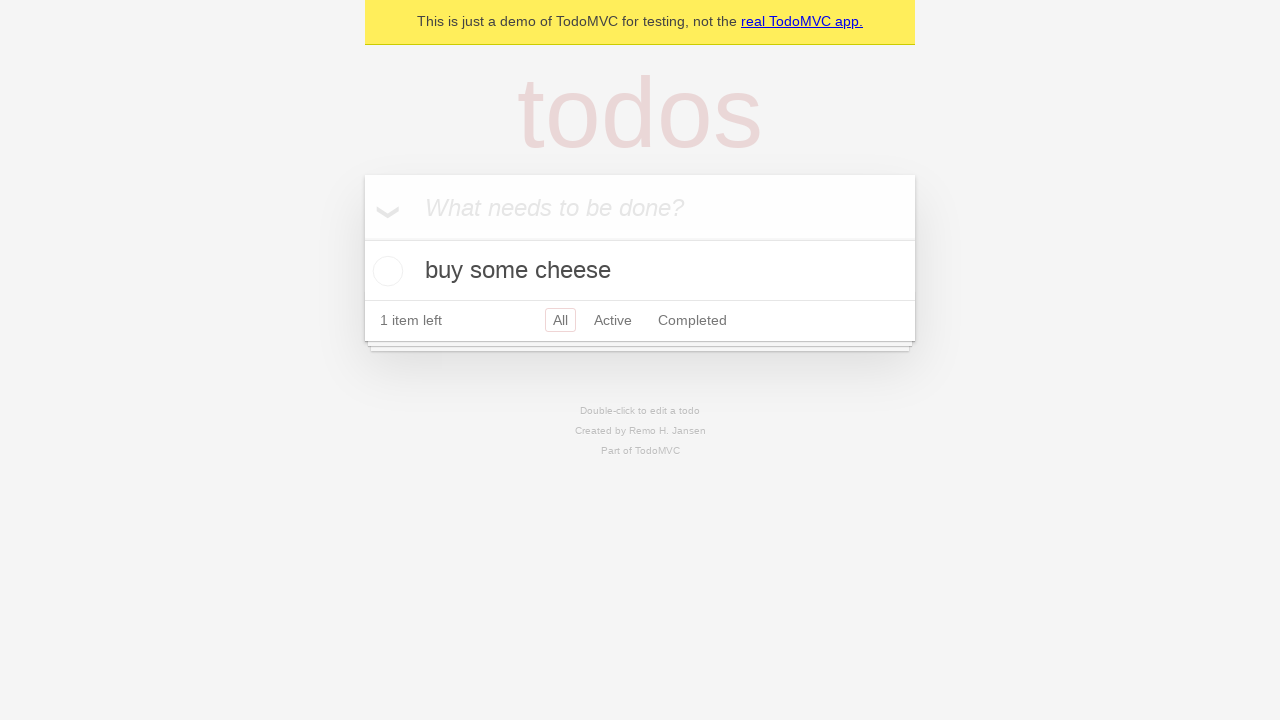

Filled new todo input with 'feed the cat' on internal:attr=[placeholder="What needs to be done?"i]
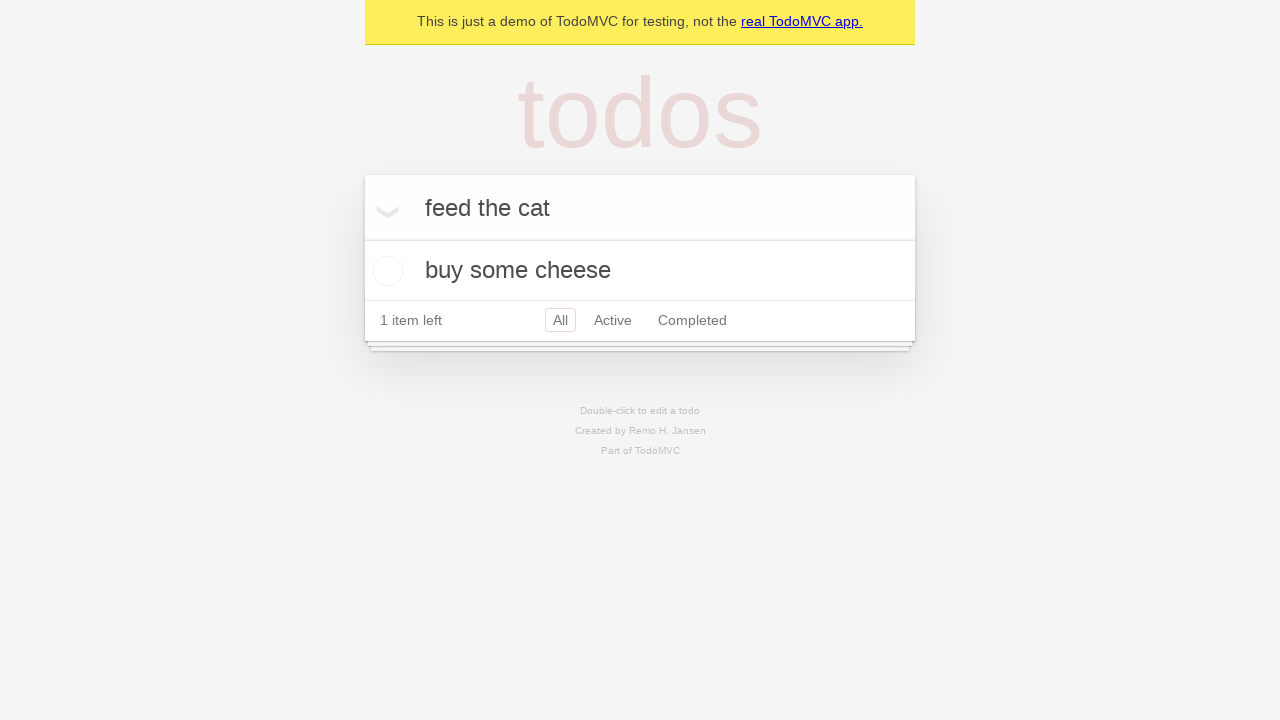

Pressed Enter to add todo 'feed the cat' on internal:attr=[placeholder="What needs to be done?"i]
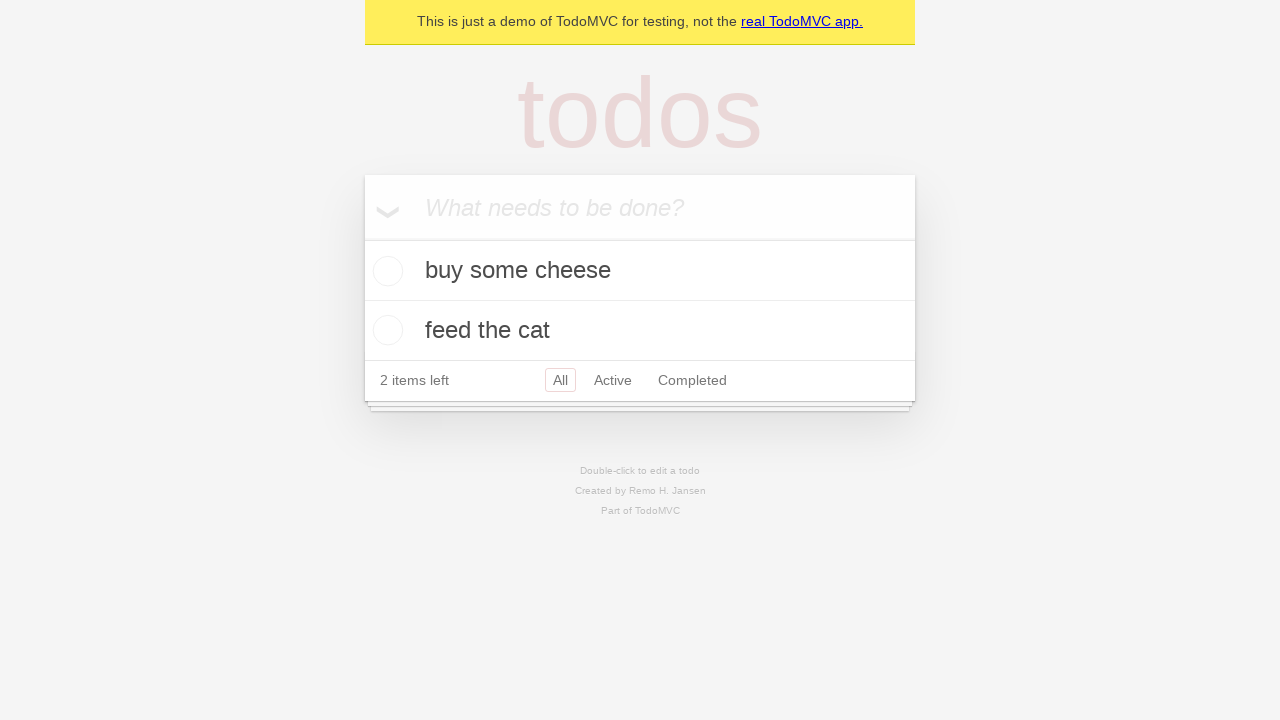

Filled new todo input with 'book a doctors appointment' on internal:attr=[placeholder="What needs to be done?"i]
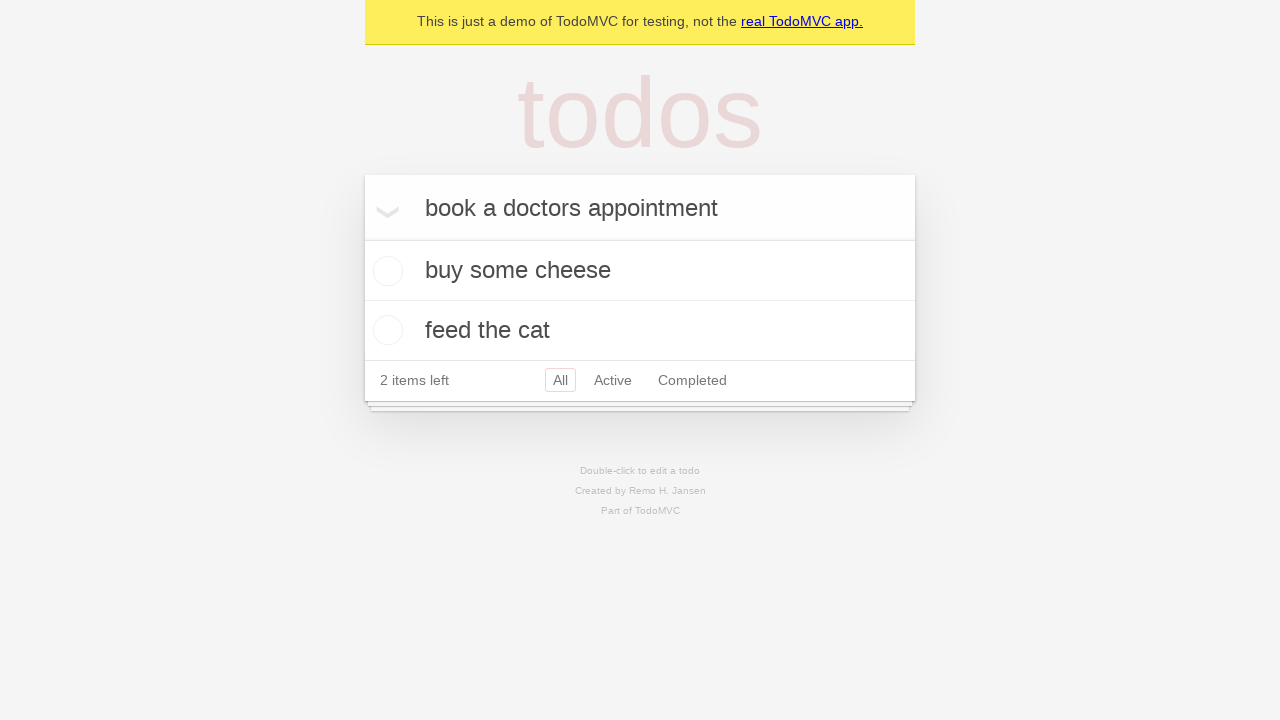

Pressed Enter to add todo 'book a doctors appointment' on internal:attr=[placeholder="What needs to be done?"i]
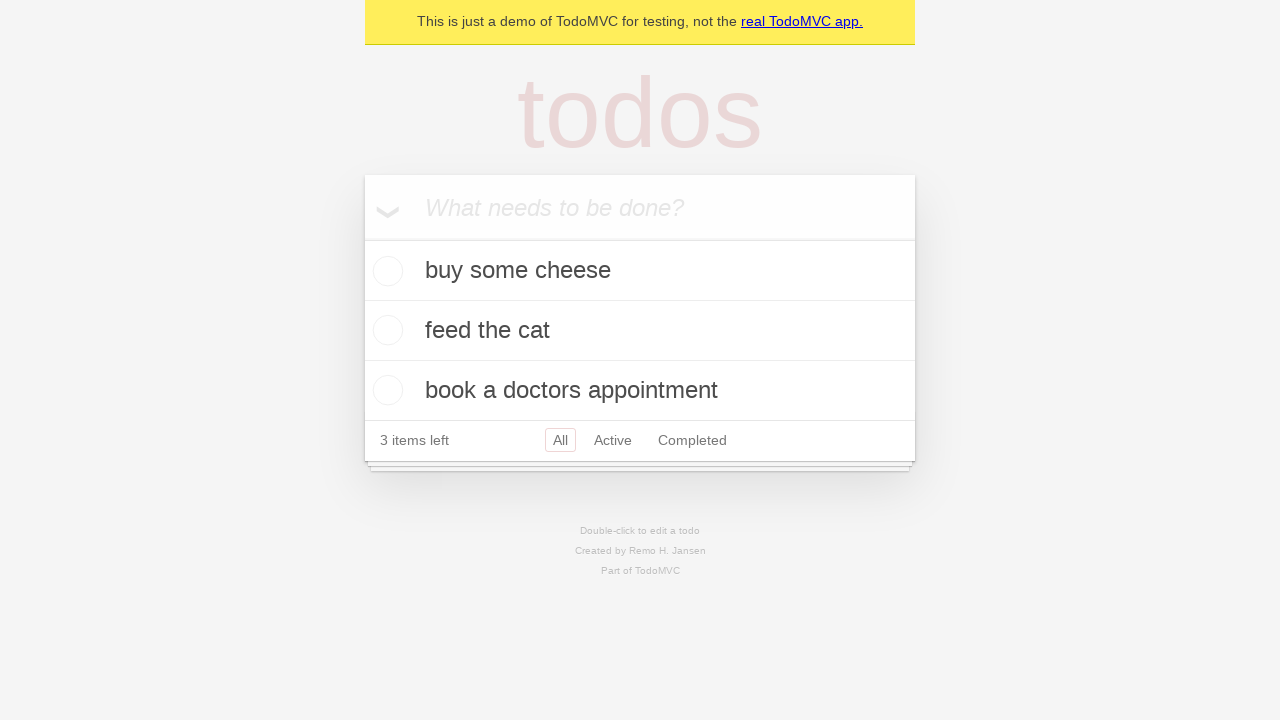

Waited for todo items to be visible
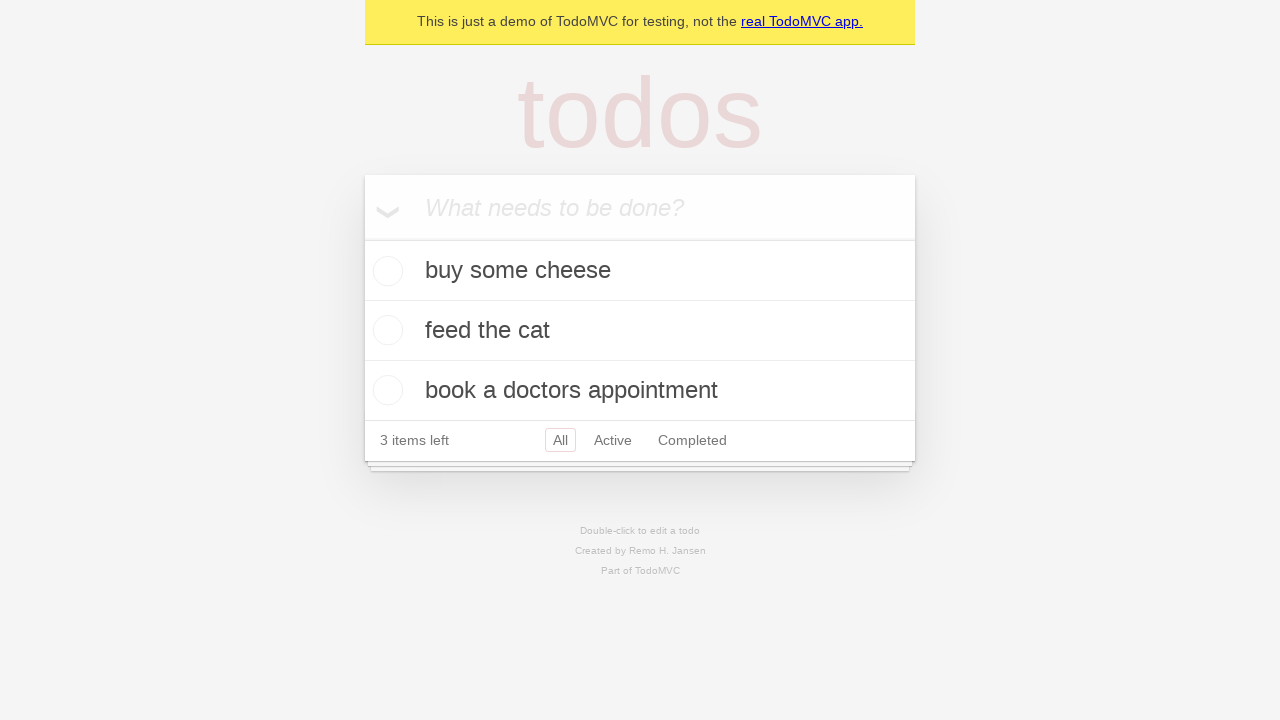

Double-clicked second todo item to enter edit mode at (640, 331) on internal:testid=[data-testid="todo-item"s] >> nth=1
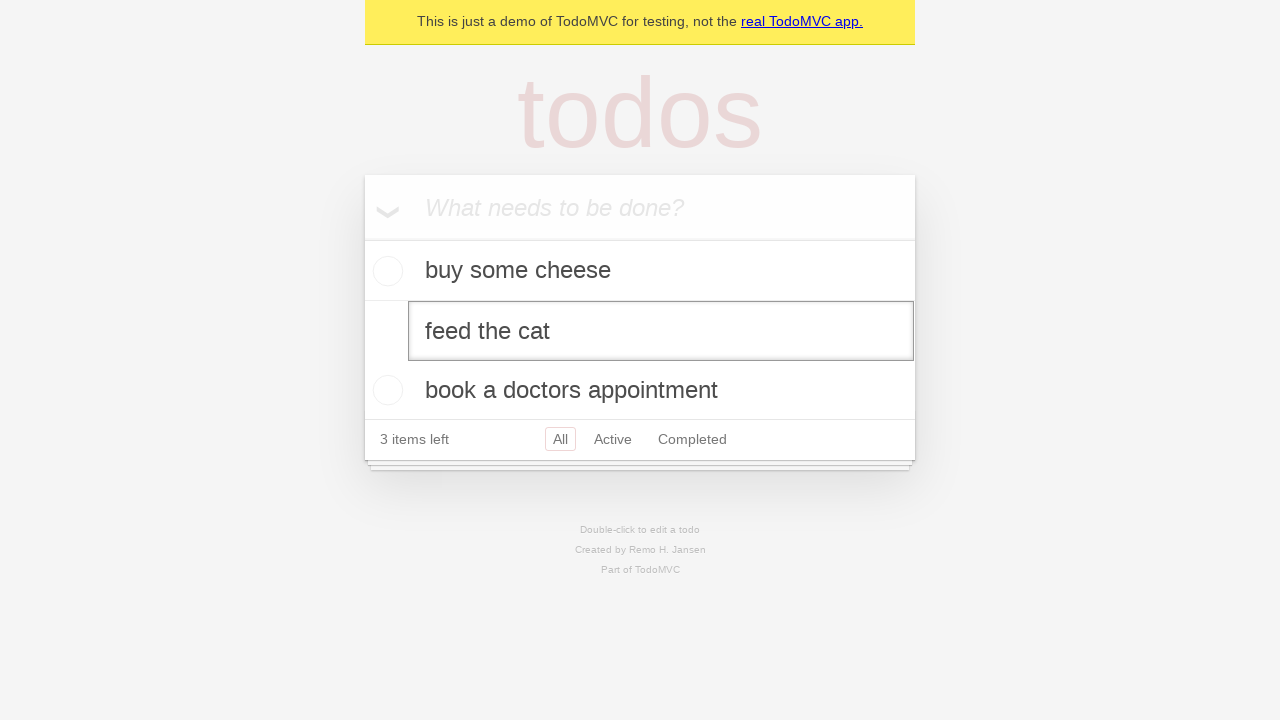

Filled edit field with new text 'buy some sausages' on internal:testid=[data-testid="todo-item"s] >> nth=1 >> internal:role=textbox[nam
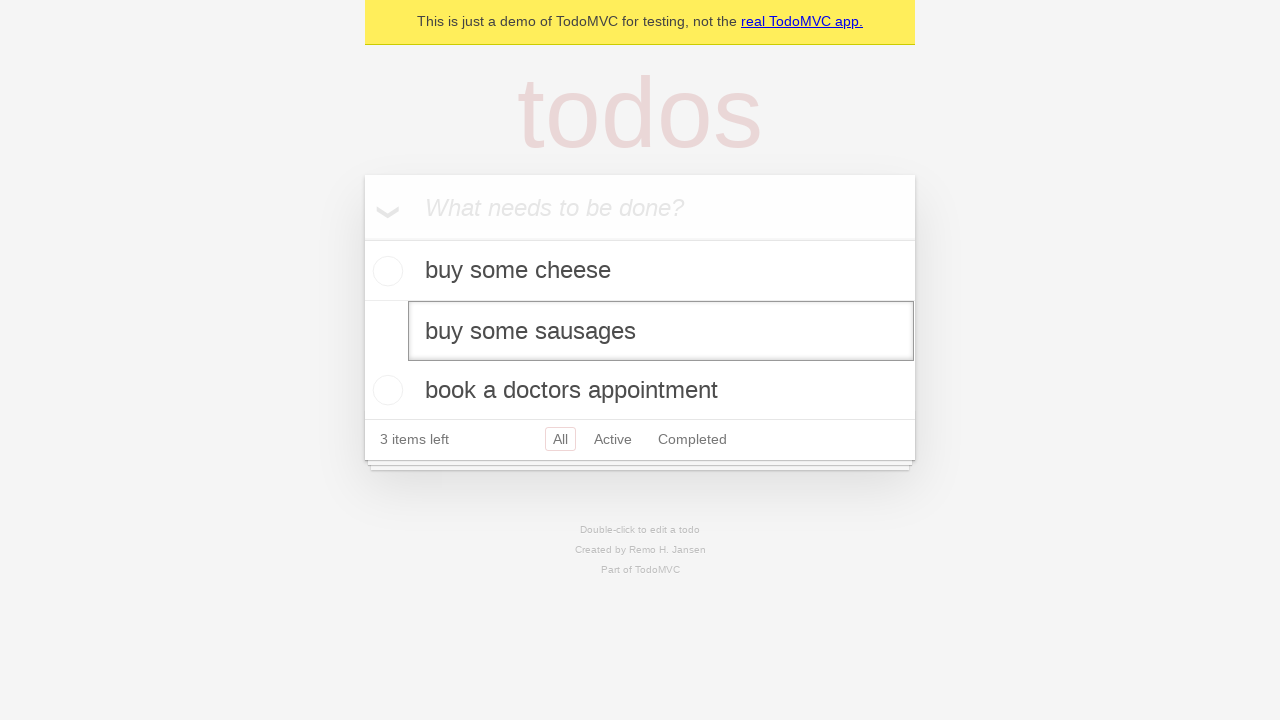

Dispatched blur event to save edit changes
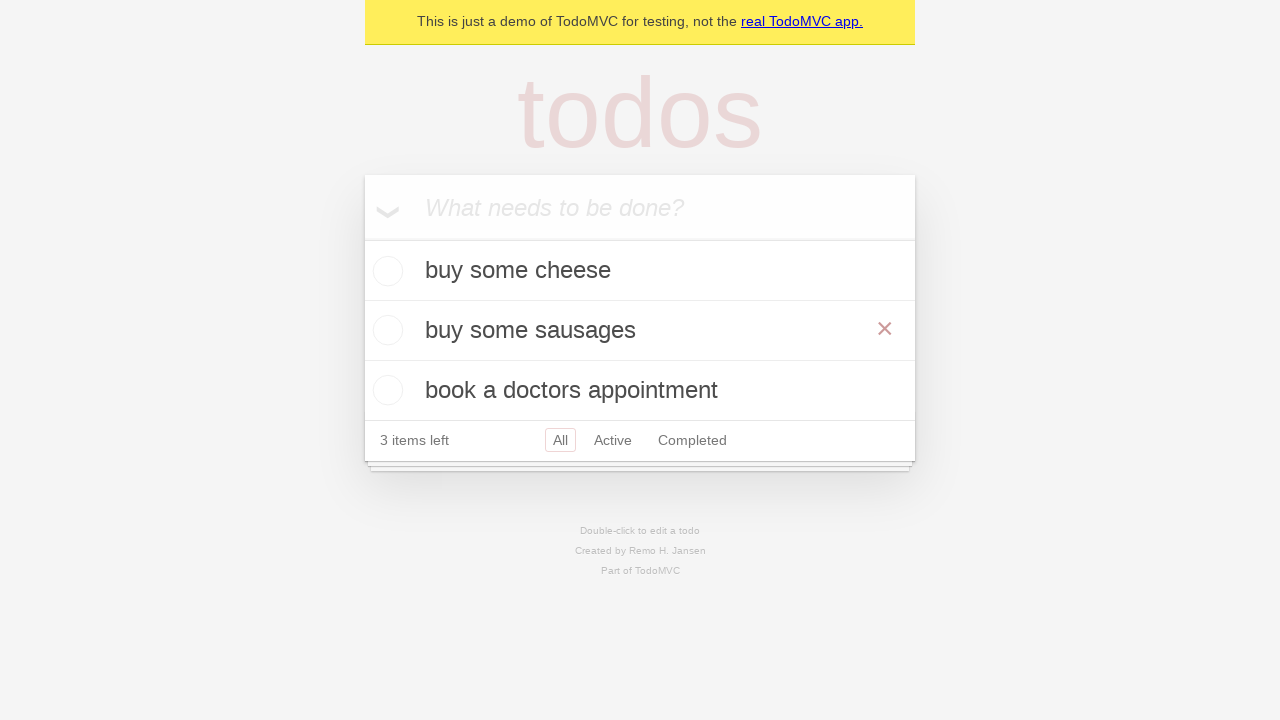

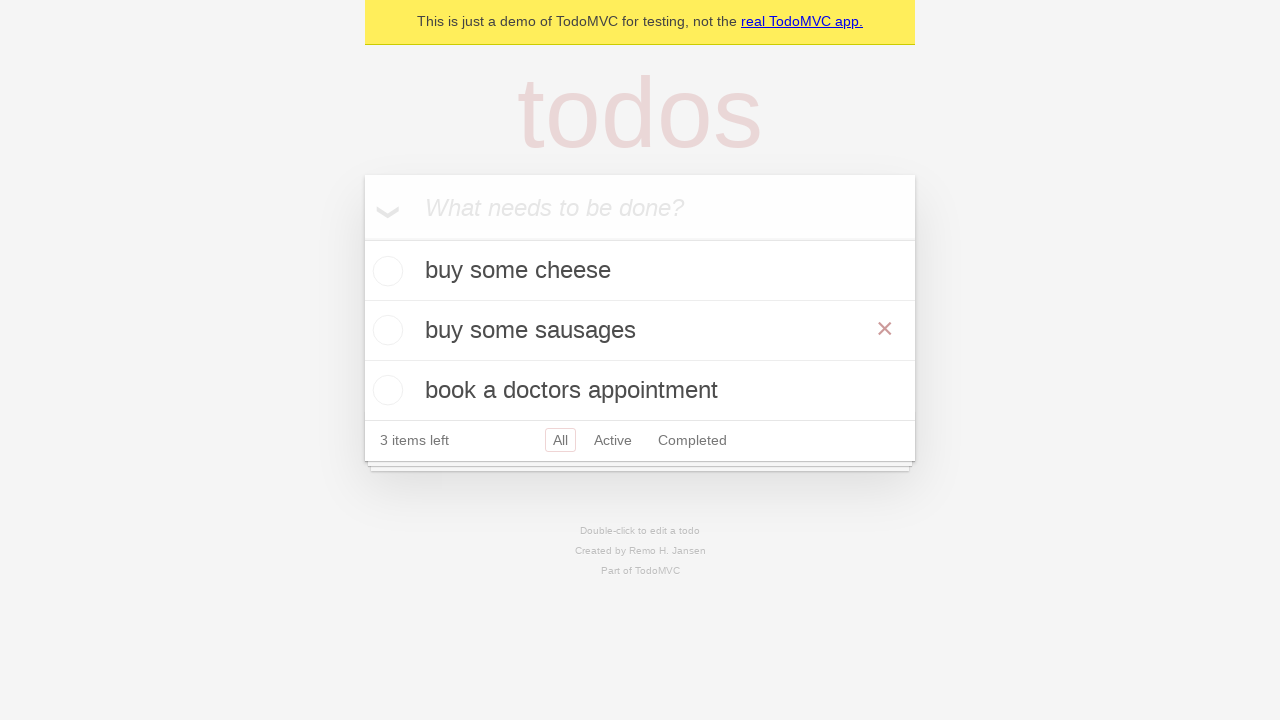